Tests that the Clear completed button displays the correct text when items are completed

Starting URL: https://demo.playwright.dev/todomvc

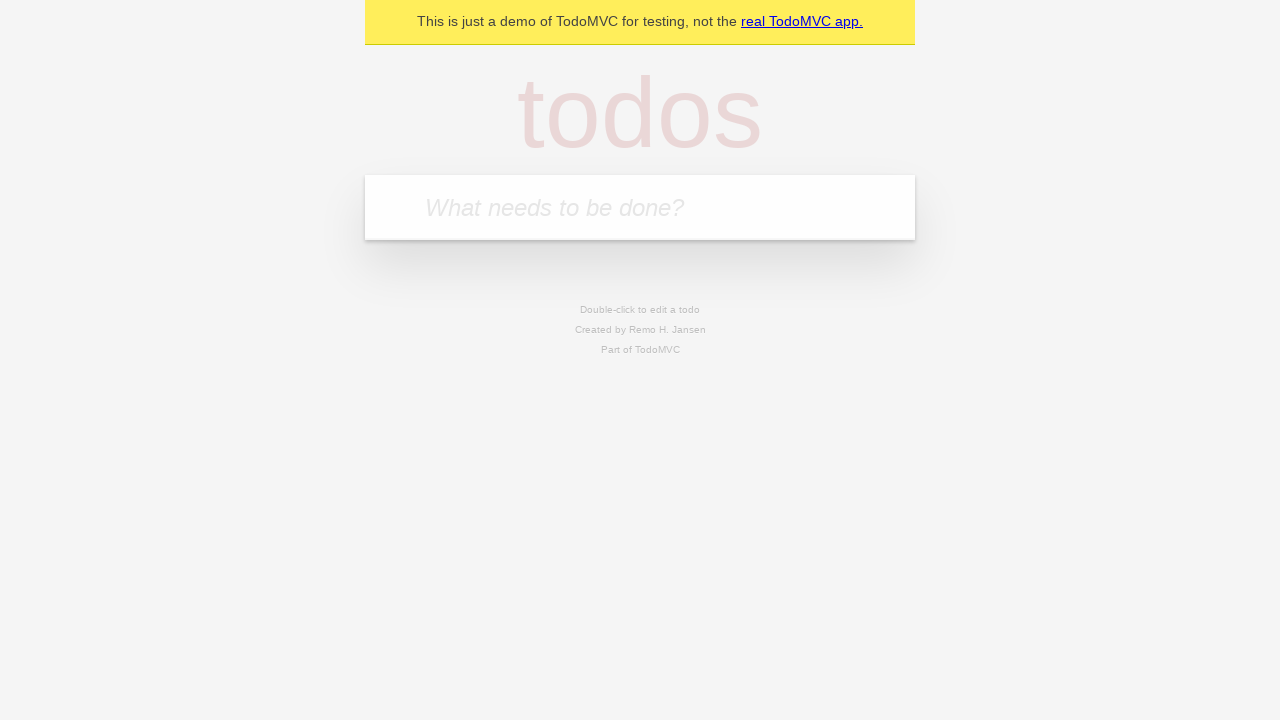

Filled todo input with 'buy some cheese' on internal:attr=[placeholder="What needs to be done?"i]
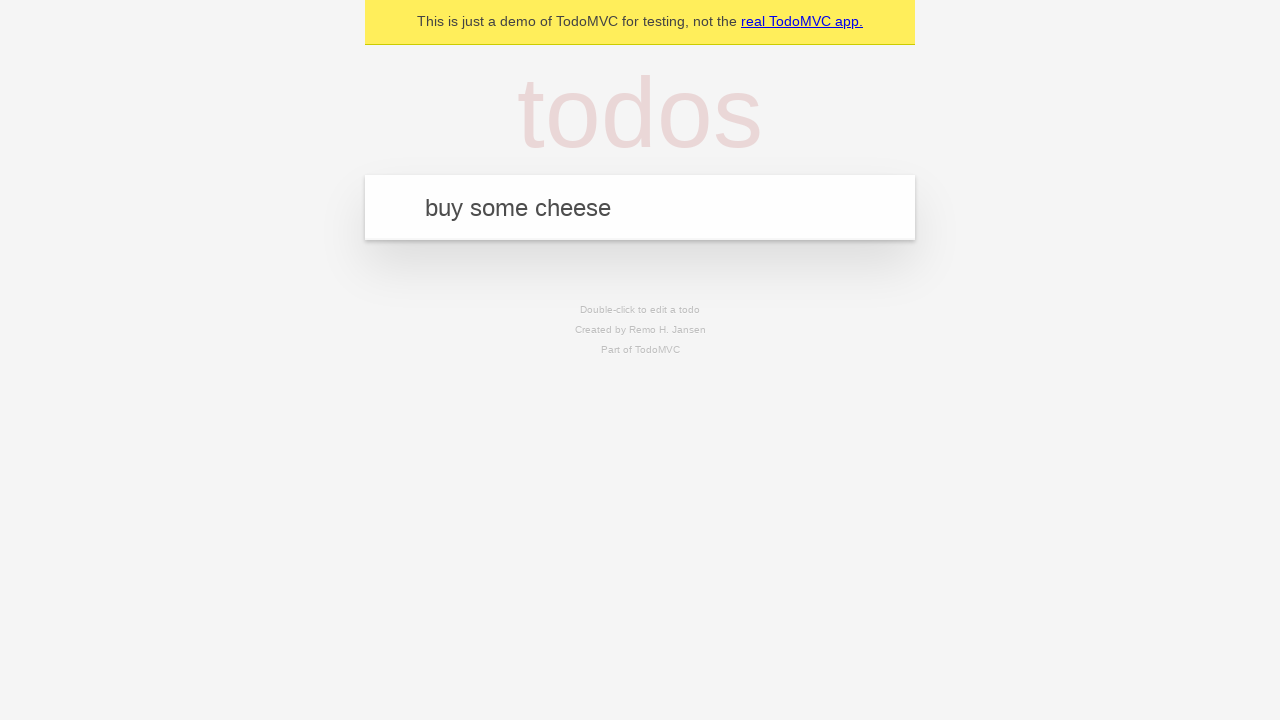

Pressed Enter to add first todo on internal:attr=[placeholder="What needs to be done?"i]
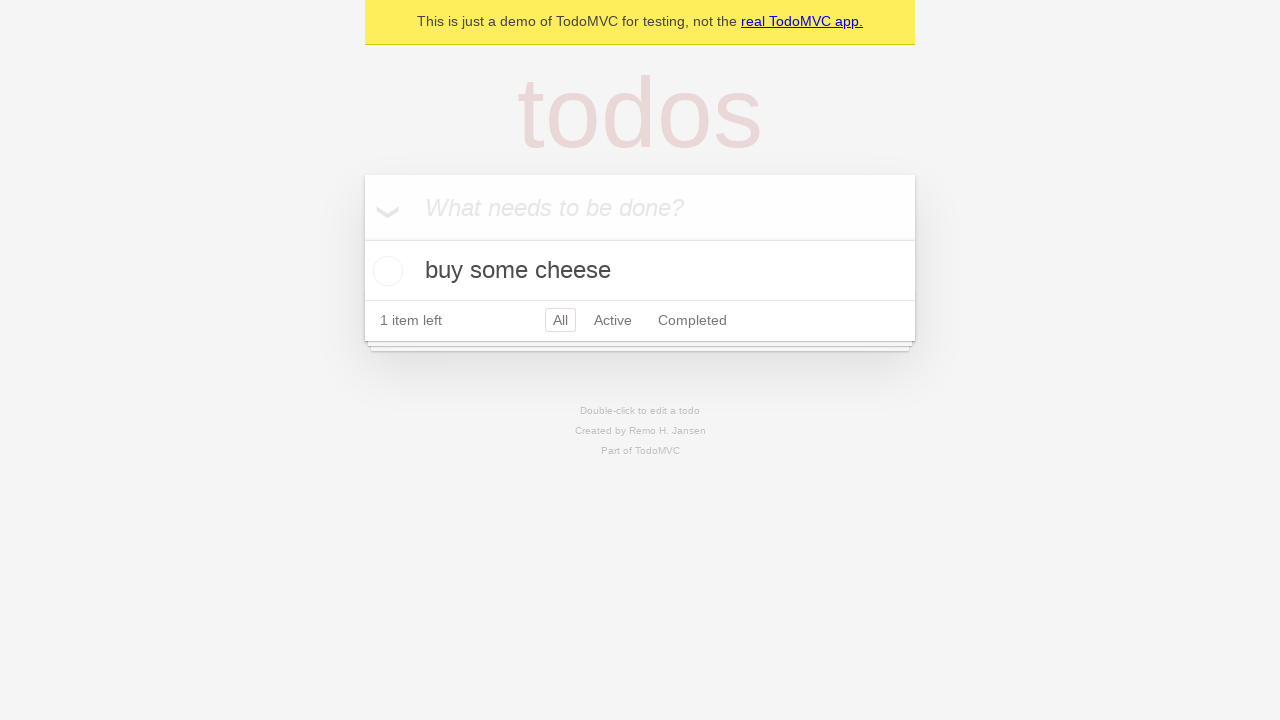

Filled todo input with 'feed the cat' on internal:attr=[placeholder="What needs to be done?"i]
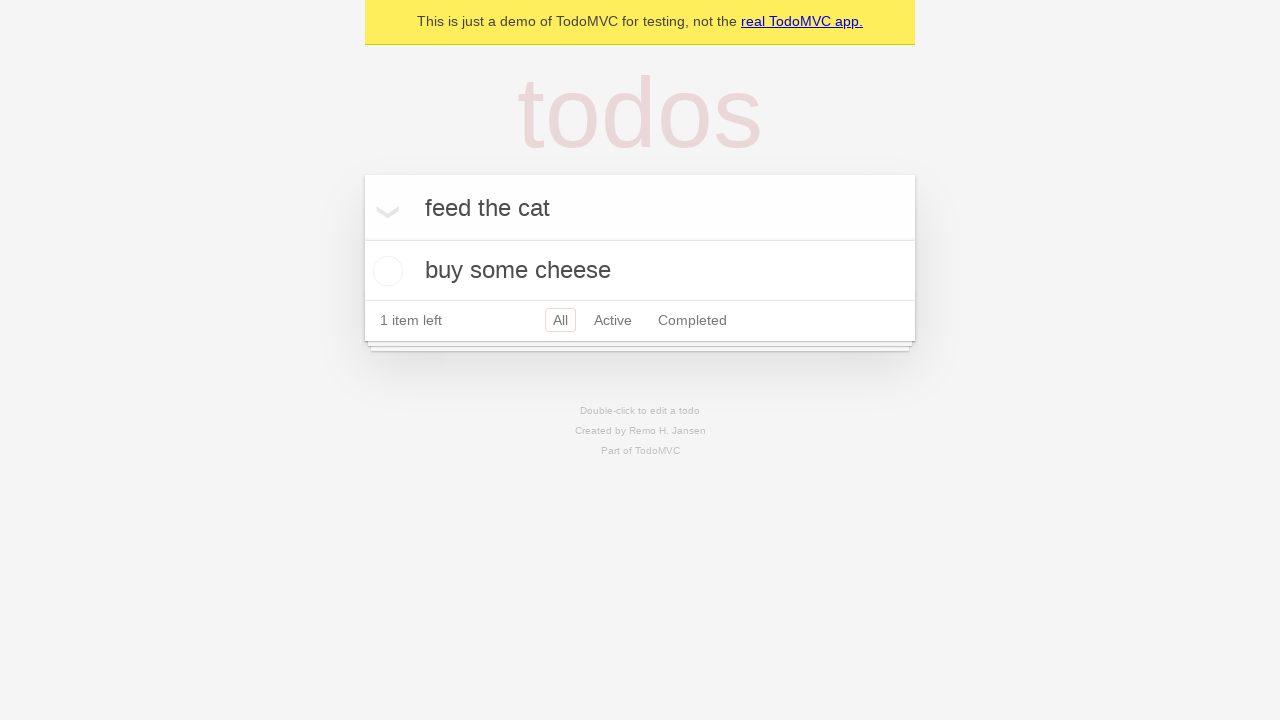

Pressed Enter to add second todo on internal:attr=[placeholder="What needs to be done?"i]
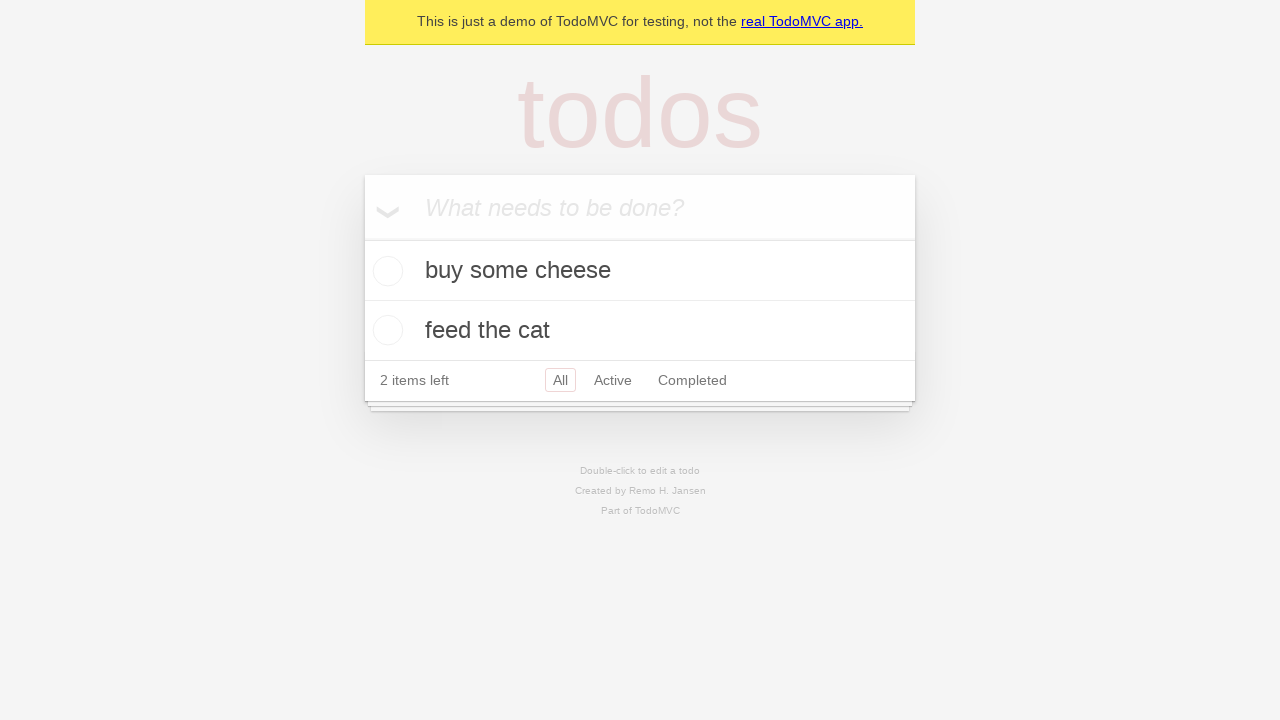

Filled todo input with 'book a doctors appointment' on internal:attr=[placeholder="What needs to be done?"i]
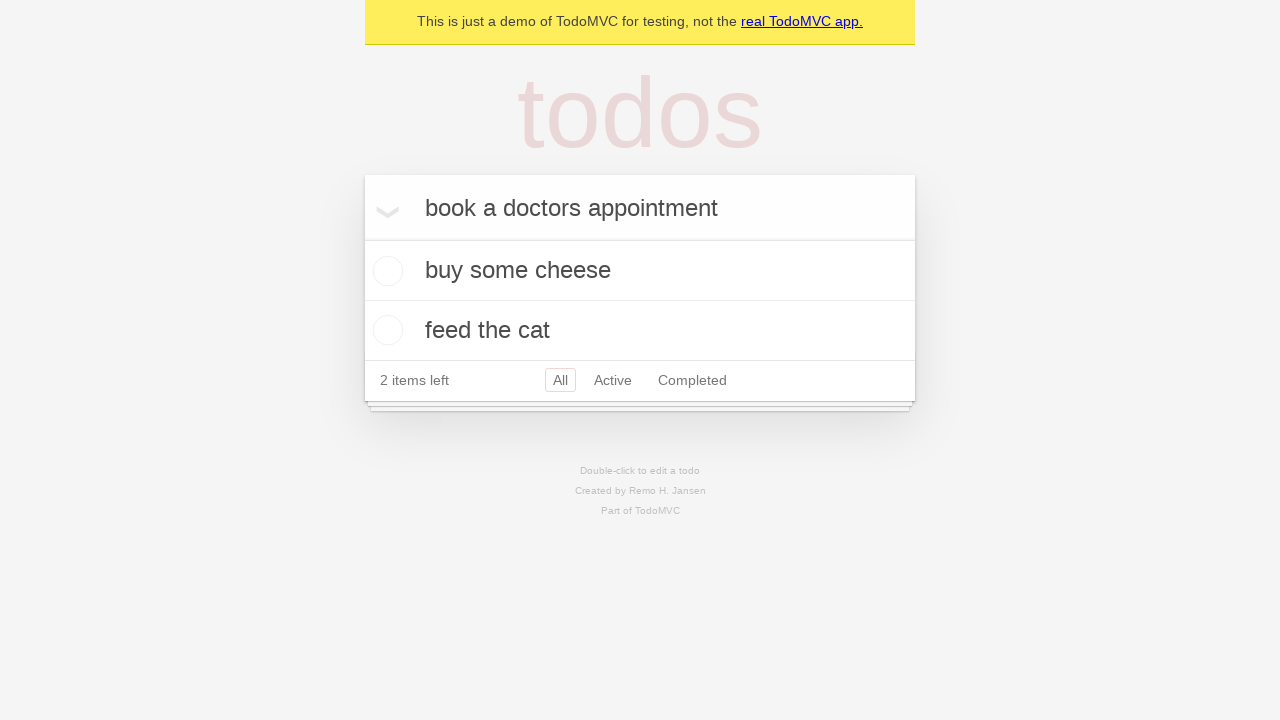

Pressed Enter to add third todo on internal:attr=[placeholder="What needs to be done?"i]
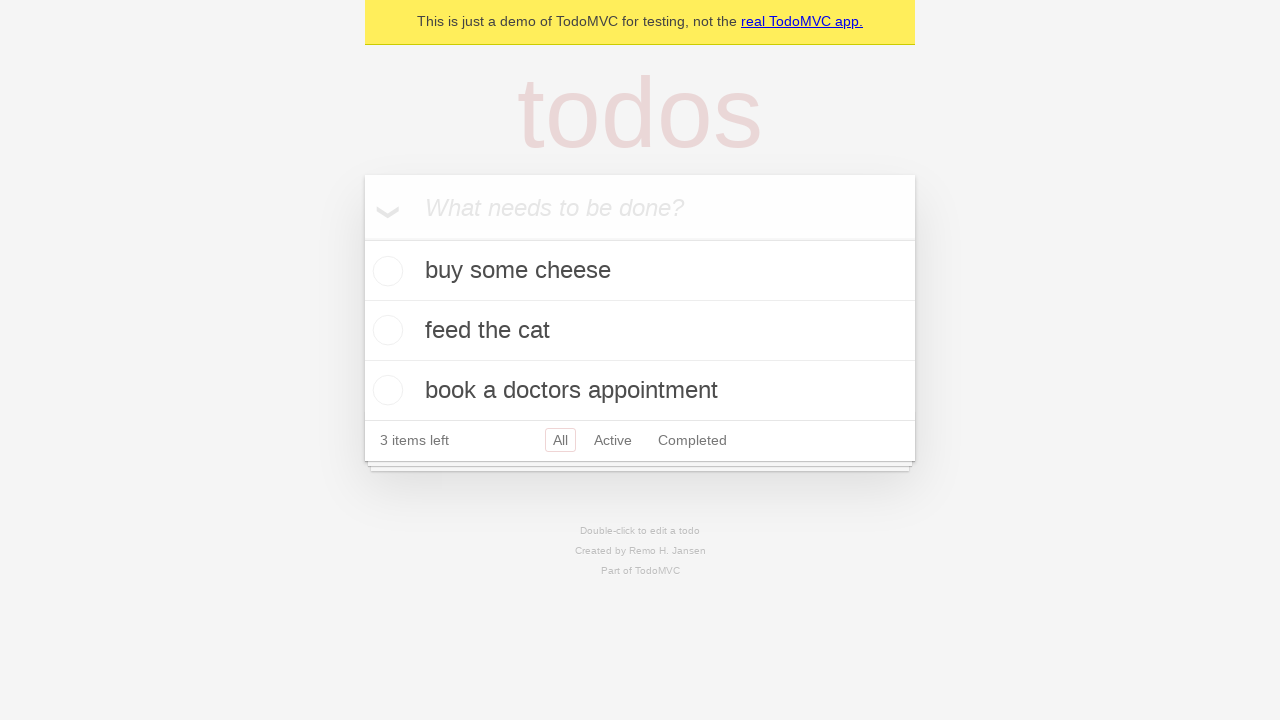

Checked the first todo item as completed at (385, 271) on .todo-list li .toggle >> nth=0
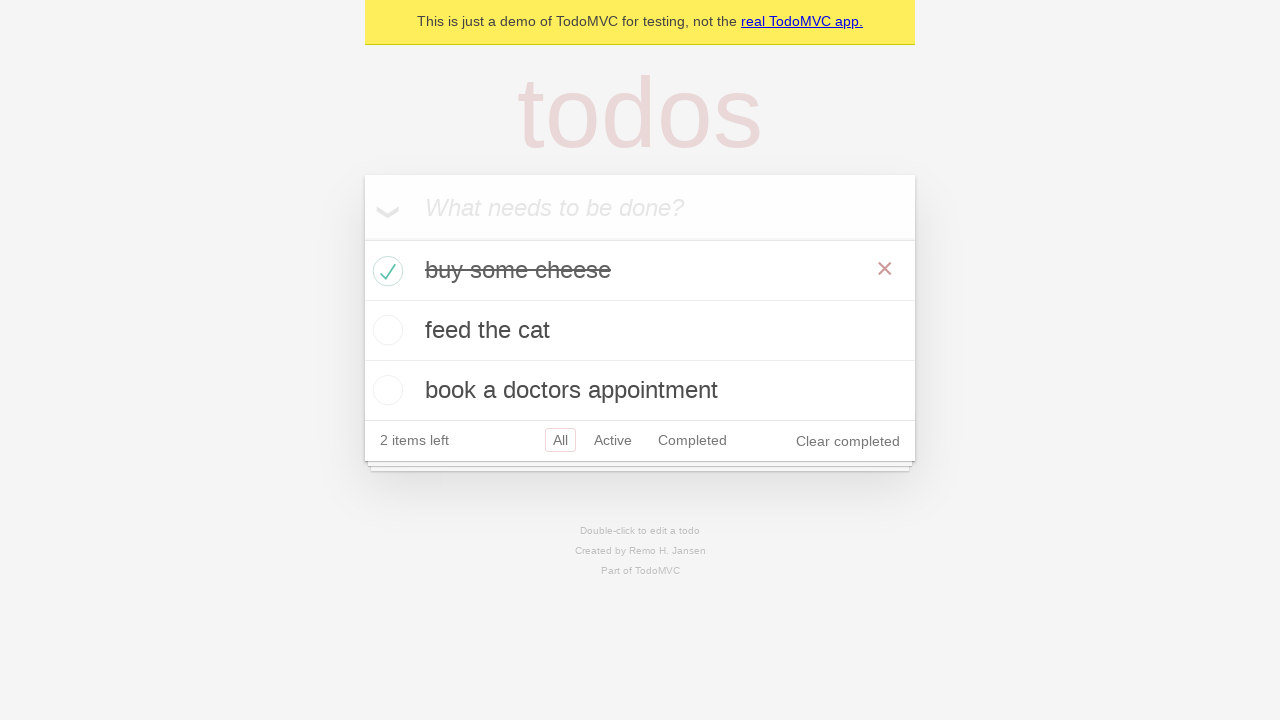

Clear completed button appeared
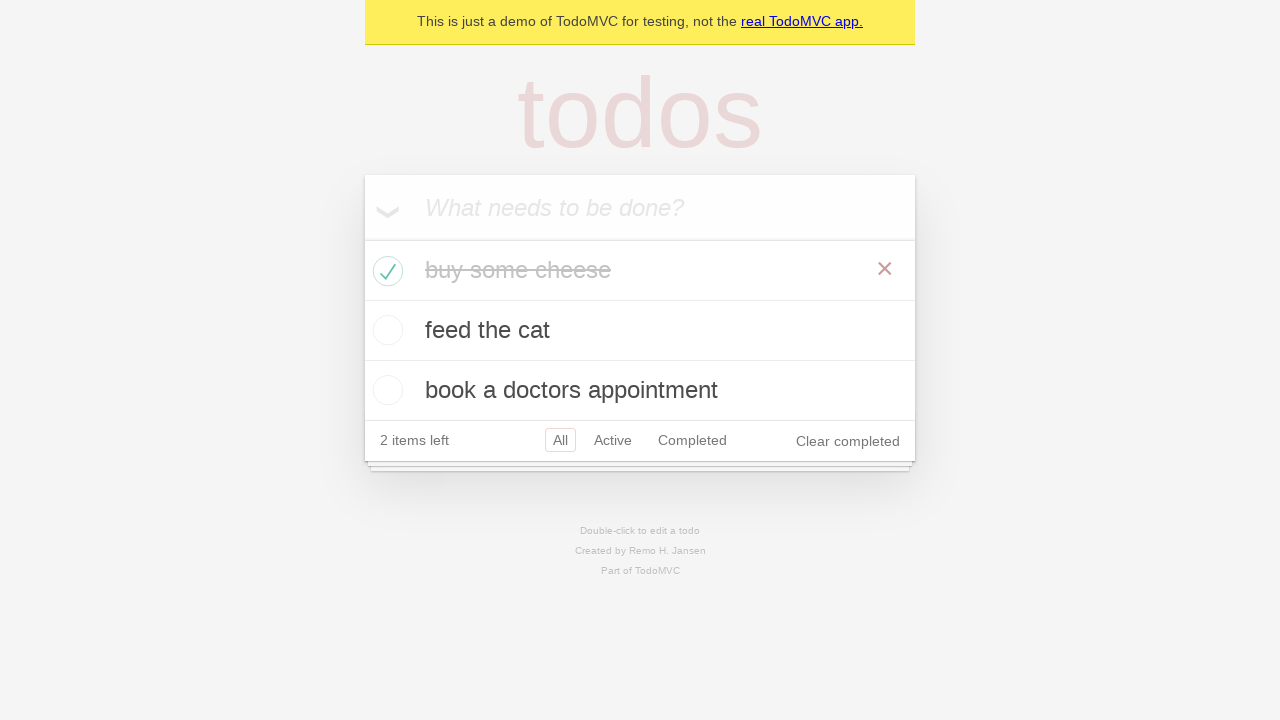

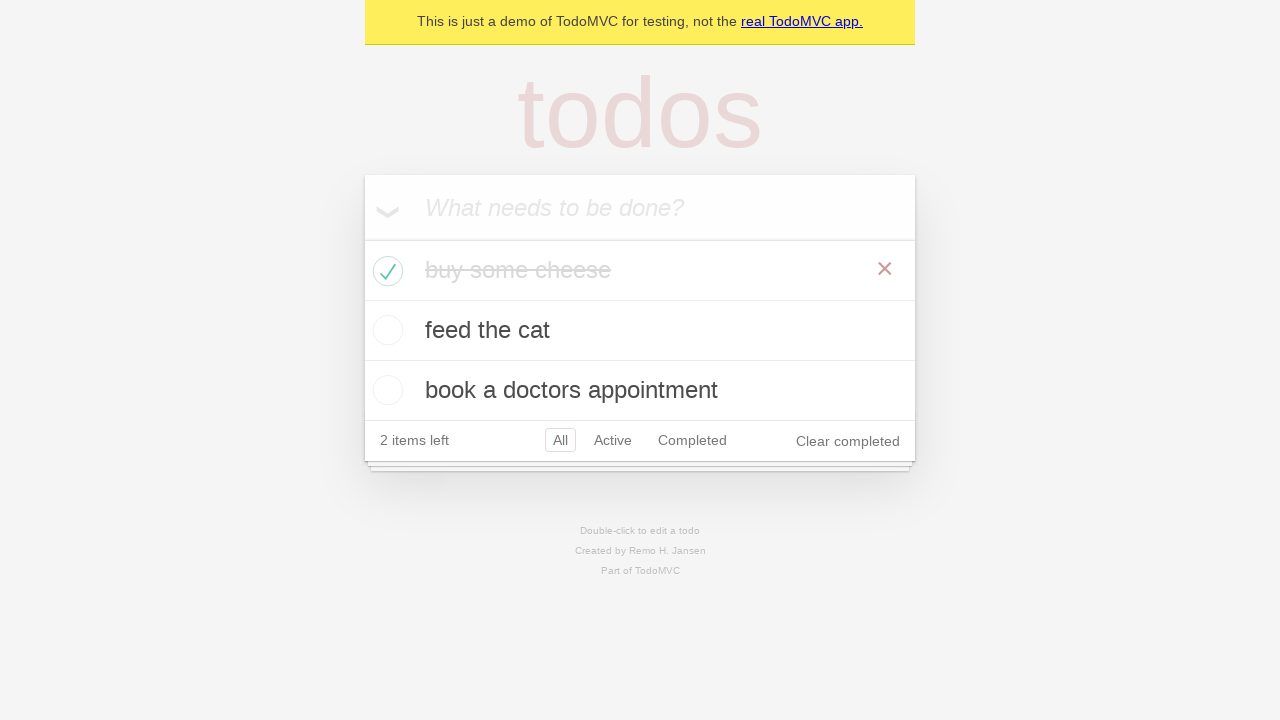